Tests mouse hover functionality by hovering over the "Platform" navigation menu item and then clicking on the "Connectivity cloud" submenu option.

Starting URL: https://www.cloudflare.com/en-gb/?utm_source=challenge&utm_campaign=j

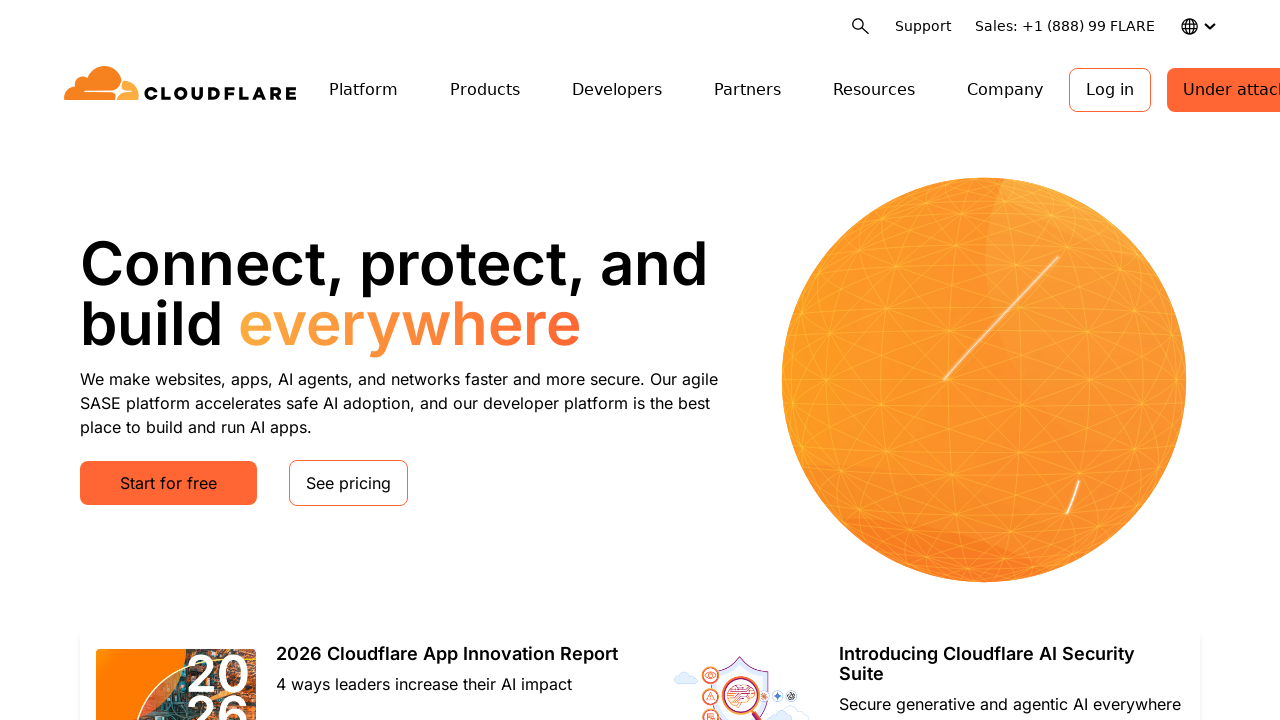

Hovered over 'Platform' navigation menu item at (364, 90) on xpath=//span[text()='Platform']
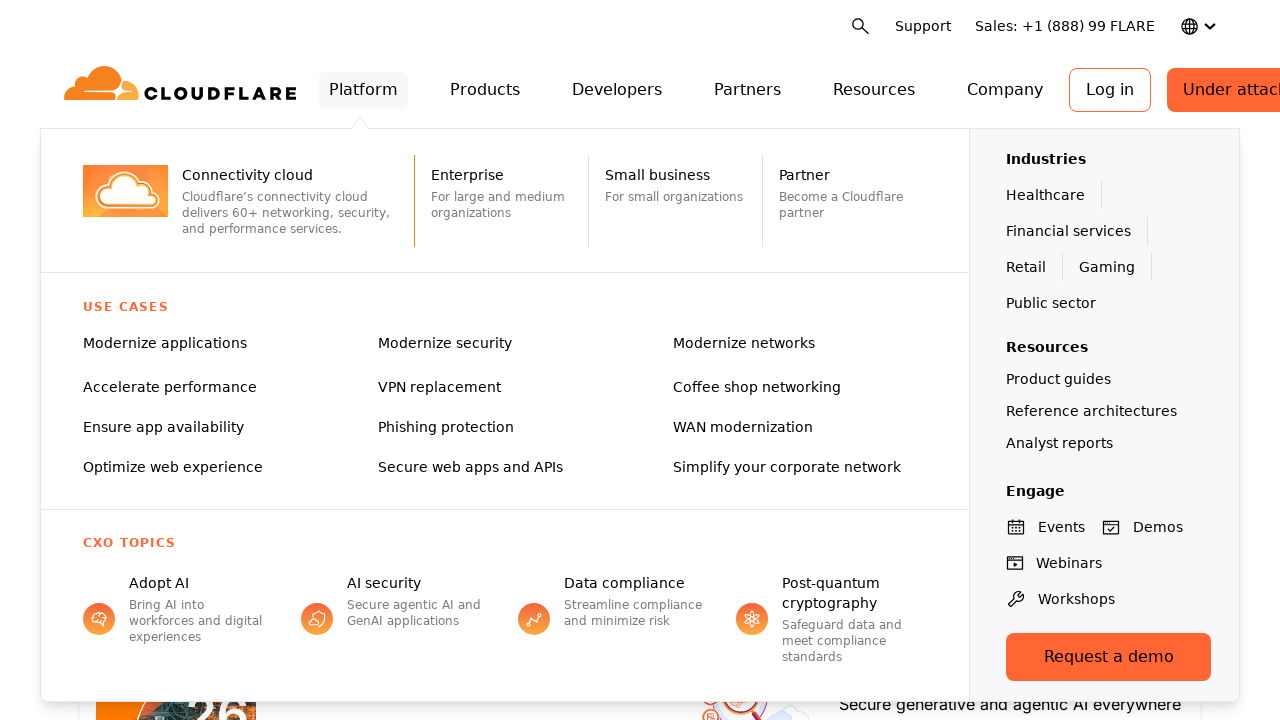

Hovered over 'Connectivity cloud' submenu option at (290, 175) on xpath=//span[text()='Connectivity cloud']
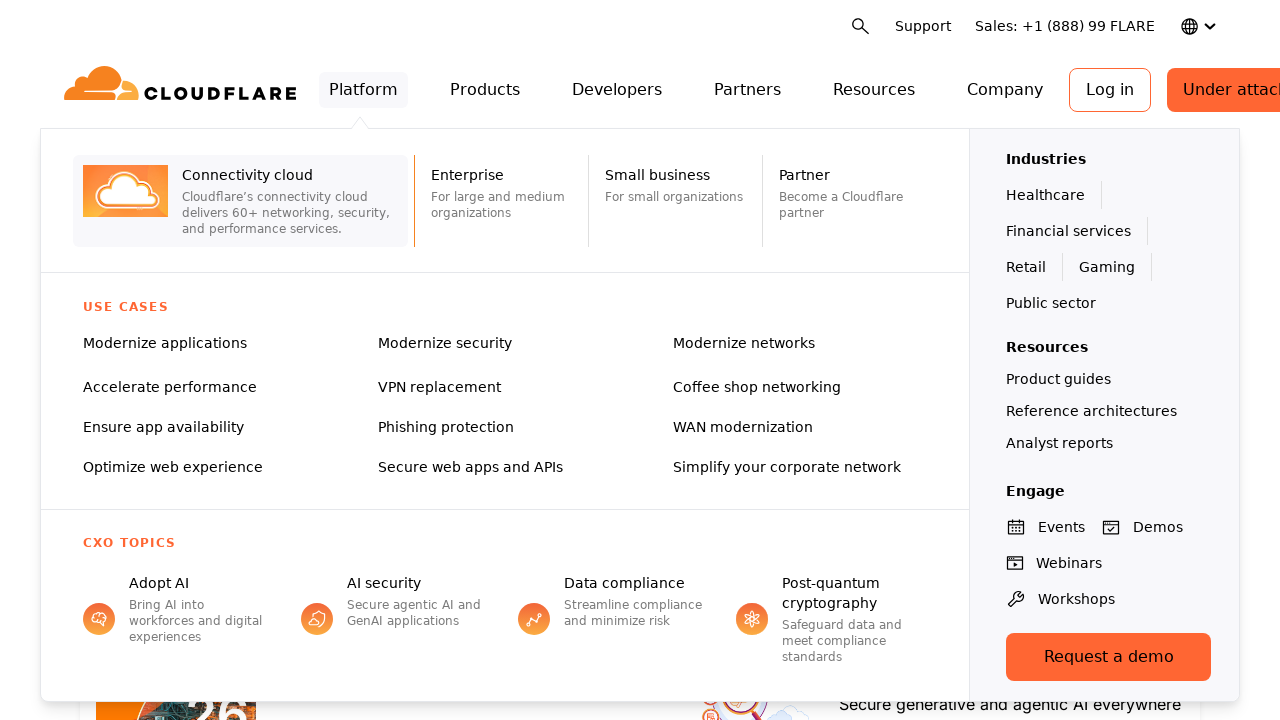

Clicked on 'Connectivity cloud' submenu option at (290, 175) on xpath=//span[text()='Connectivity cloud']
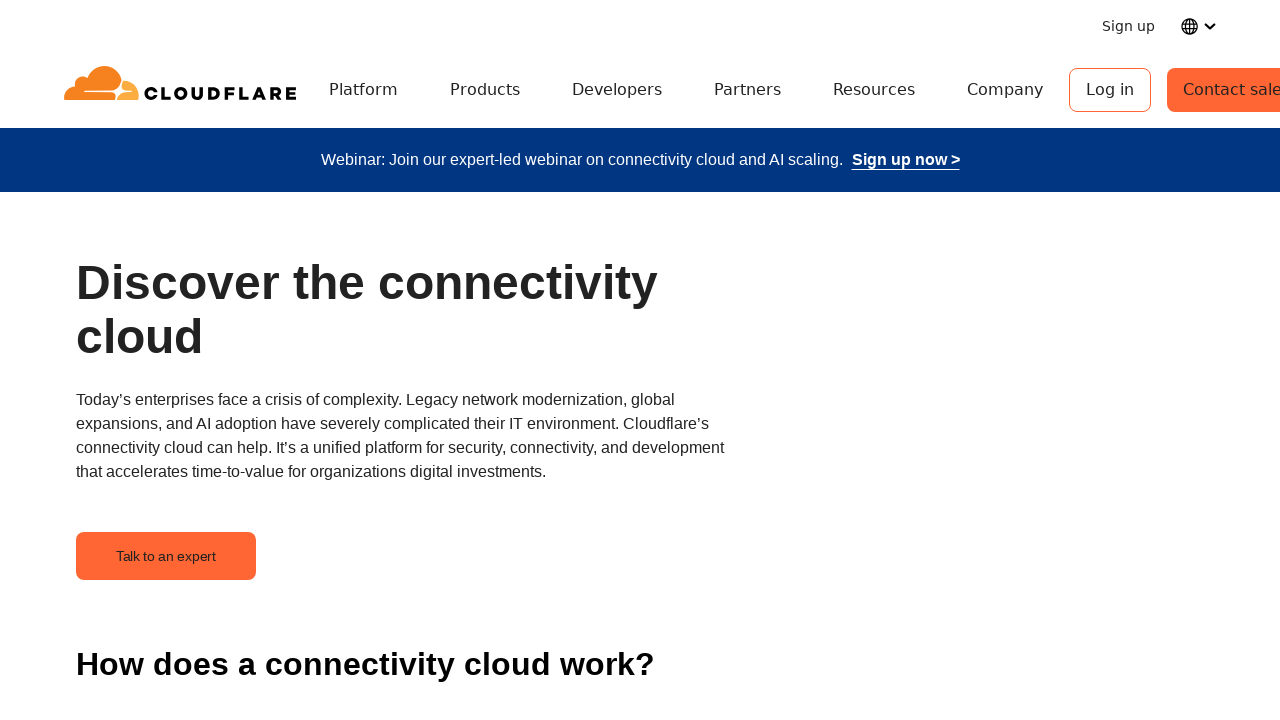

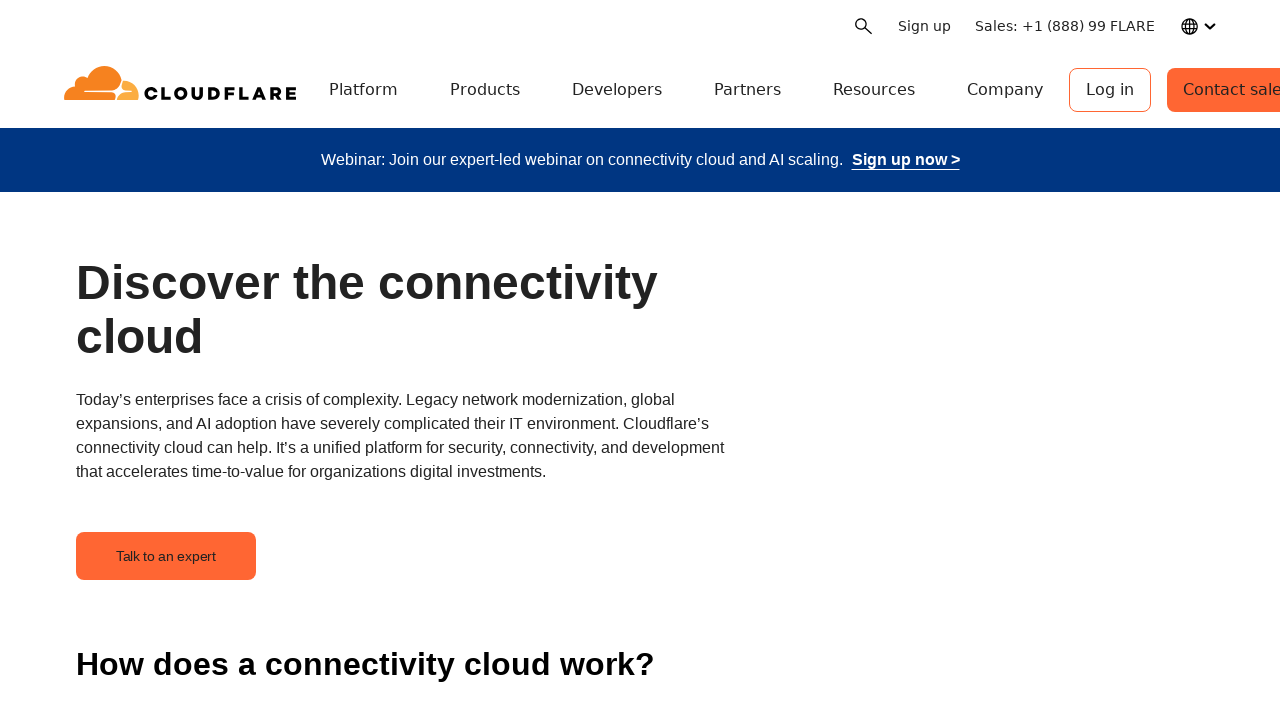